Tests dynamic loading functionality by clicking a Start button and waiting for the "Hello World" text to appear after loading completes

Starting URL: https://the-internet.herokuapp.com/dynamic_loading/2

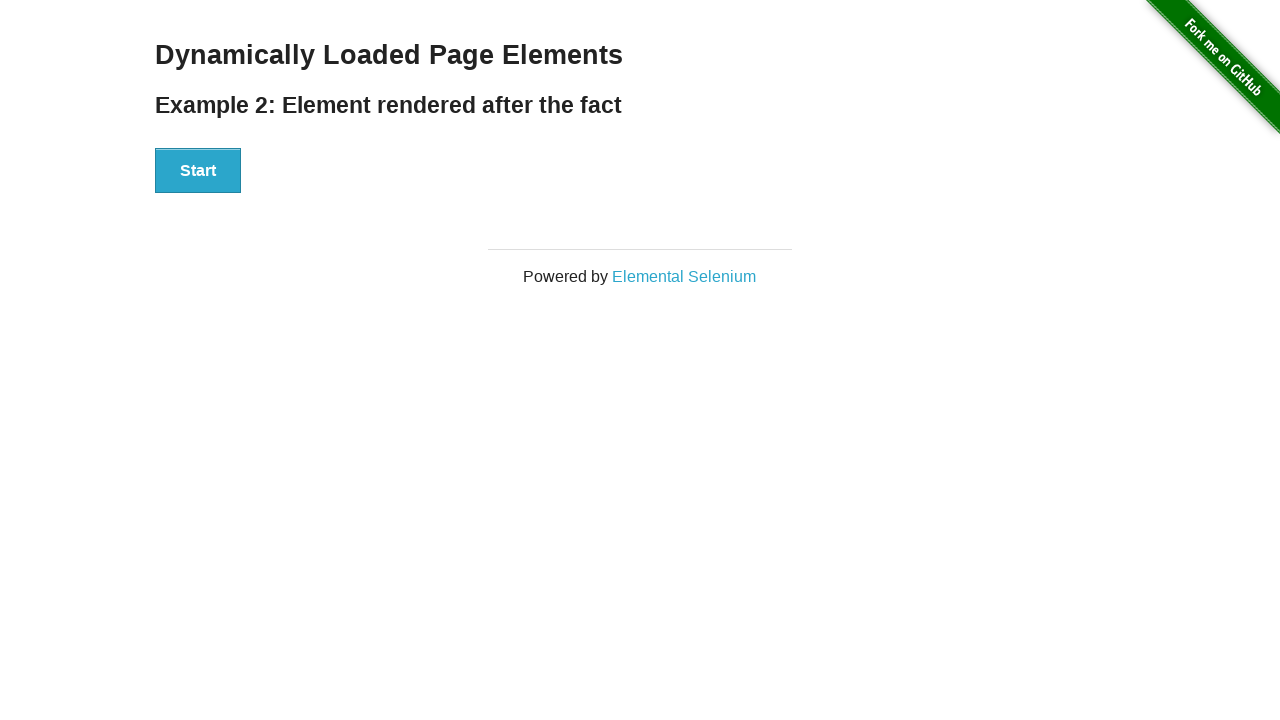

Clicked the Start button to initiate dynamic loading at (198, 171) on xpath=//button[text()='Start']
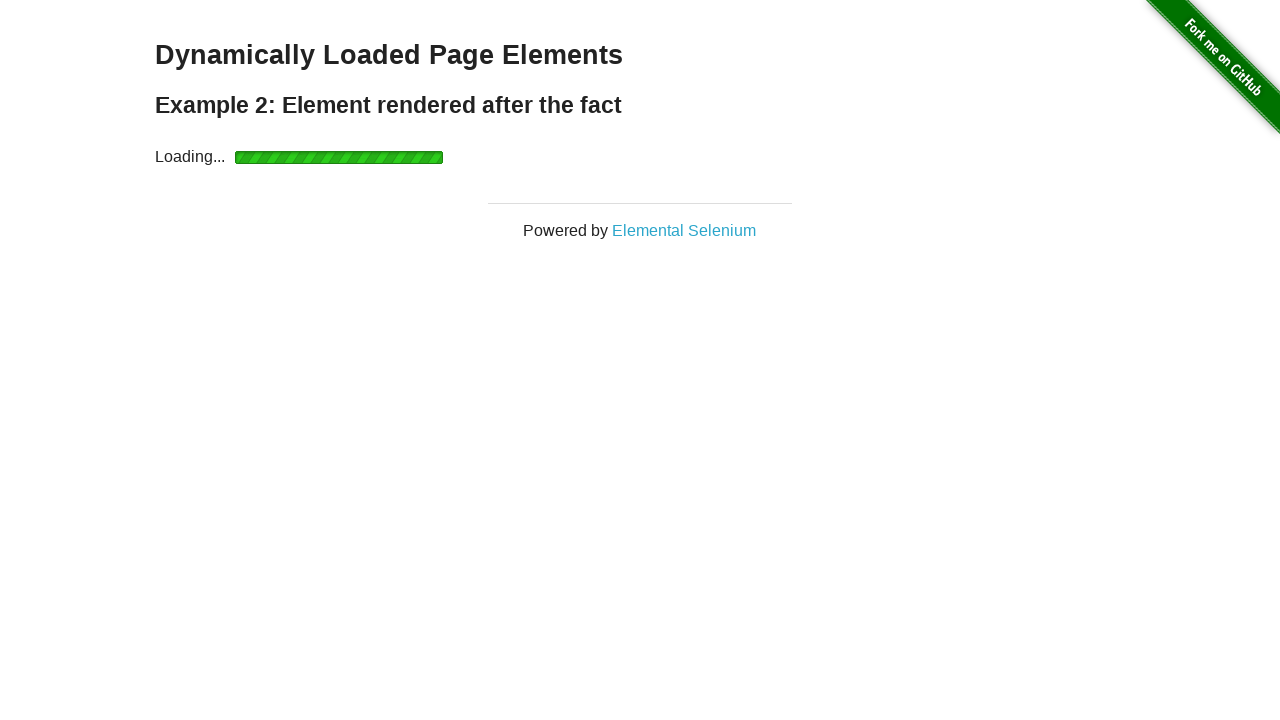

Waited for 'Hello World' text to appear after dynamic loading completed
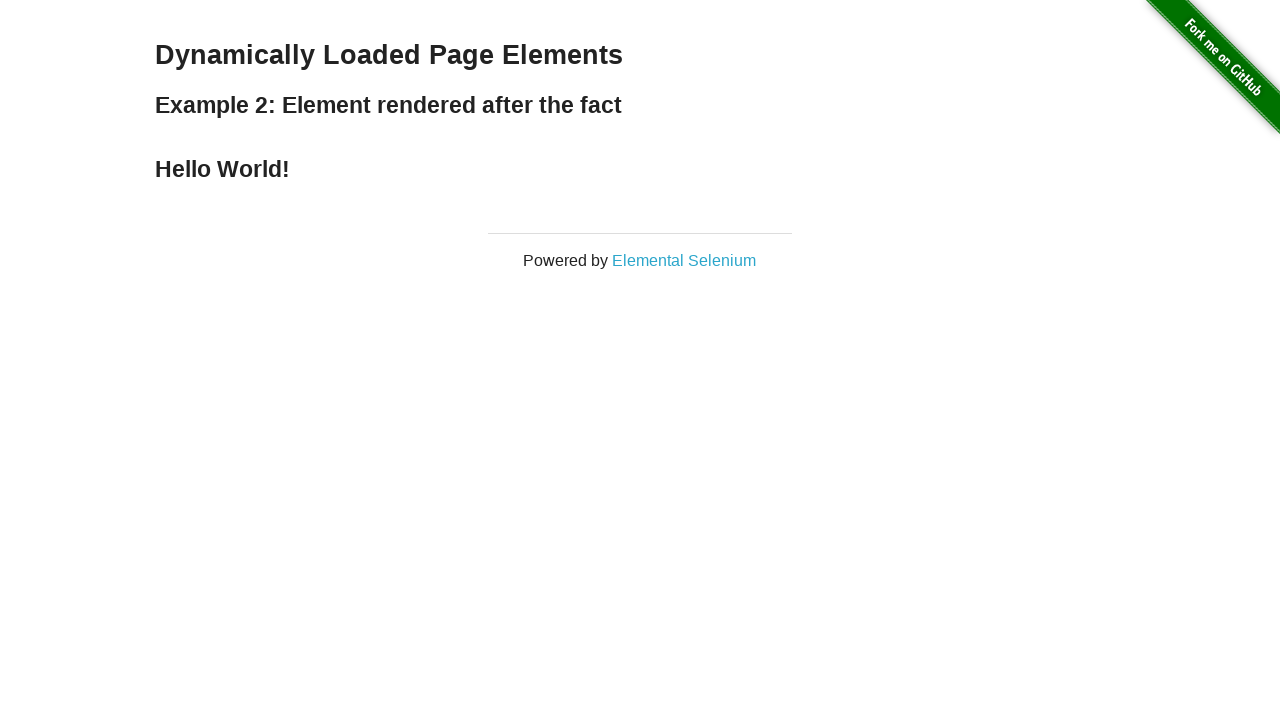

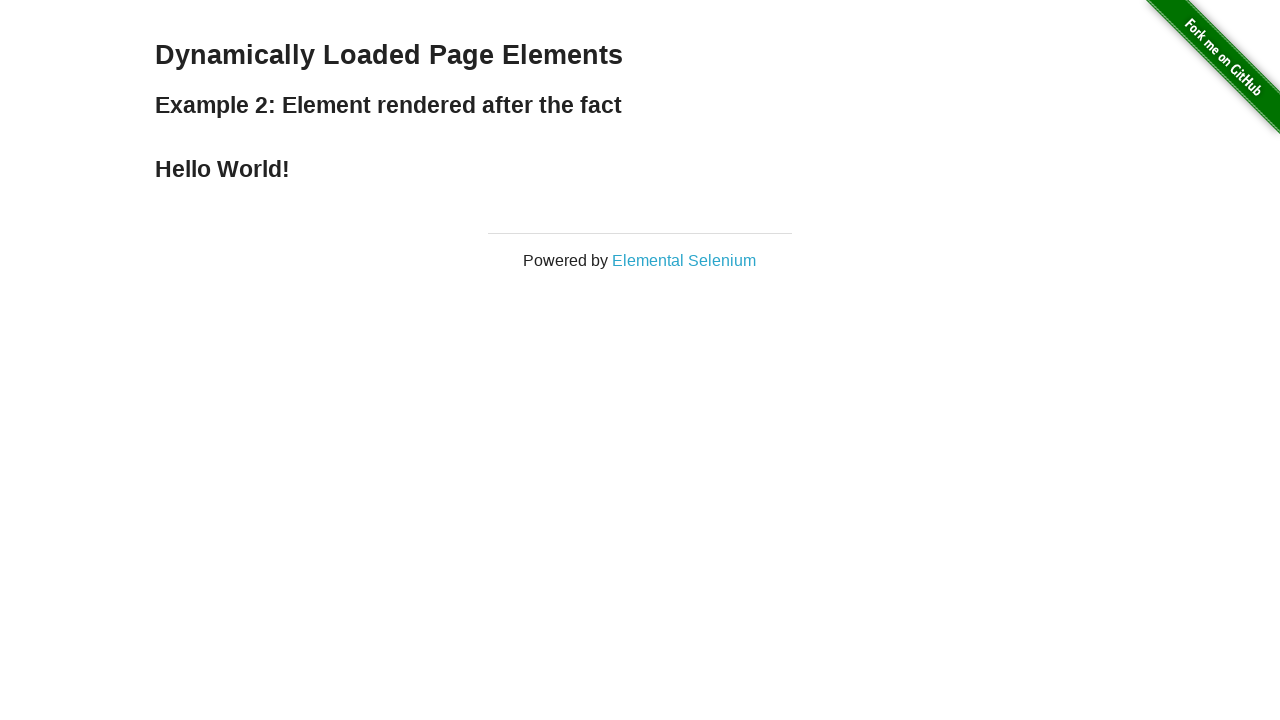